Tests file upload functionality by uploading a text file to a form and verifying the uploaded filename is displayed correctly on the page.

Starting URL: http://the-internet.herokuapp.com/upload

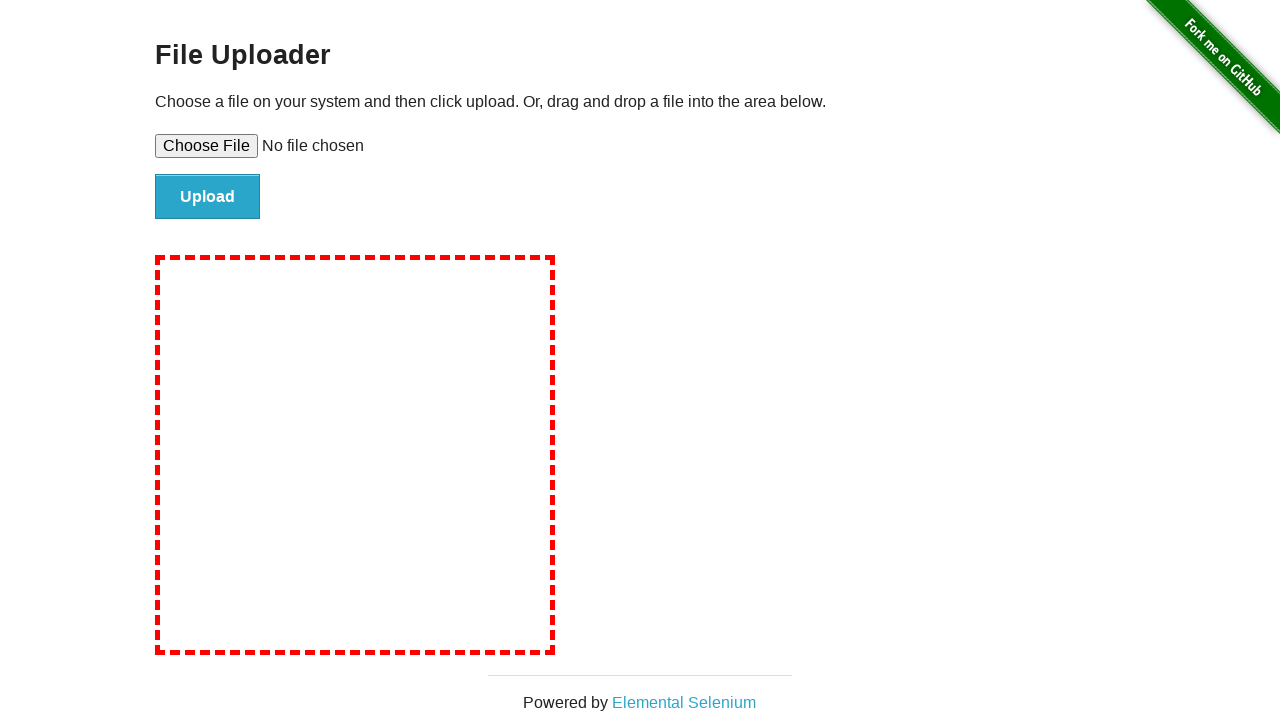

Set input file with buffer for test-document.txt
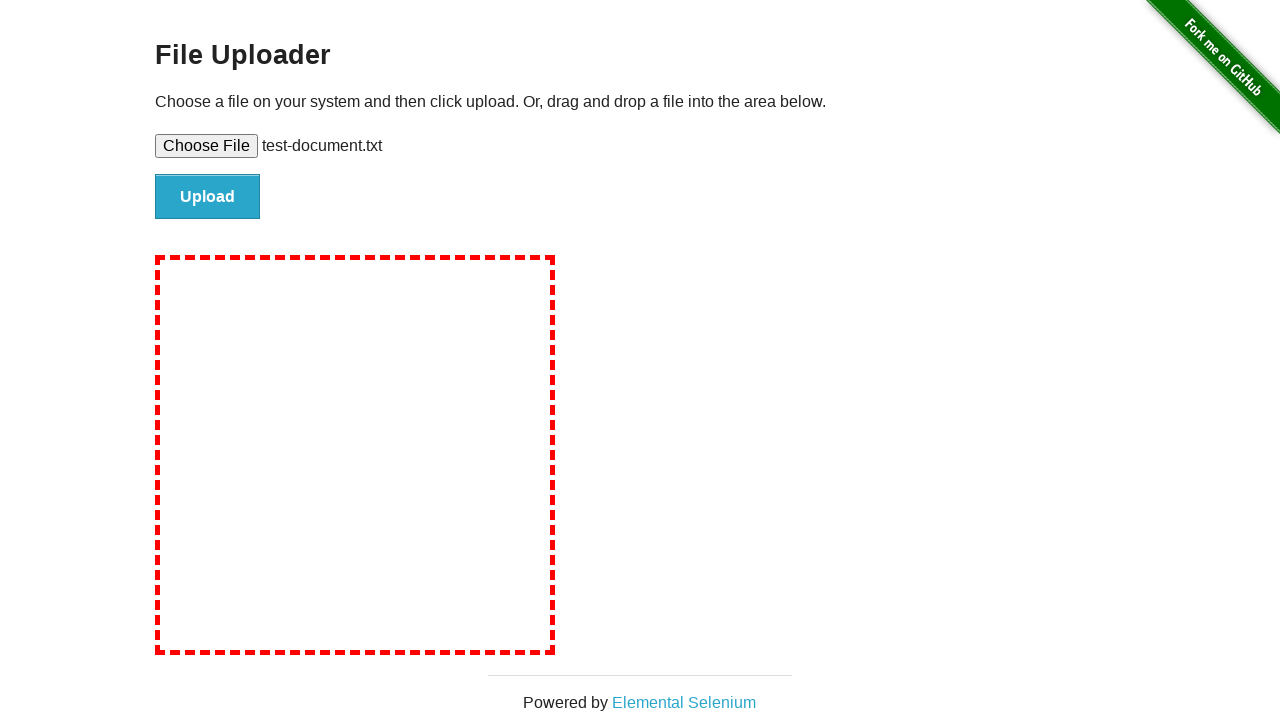

Clicked submit button to upload file at (208, 197) on #file-submit
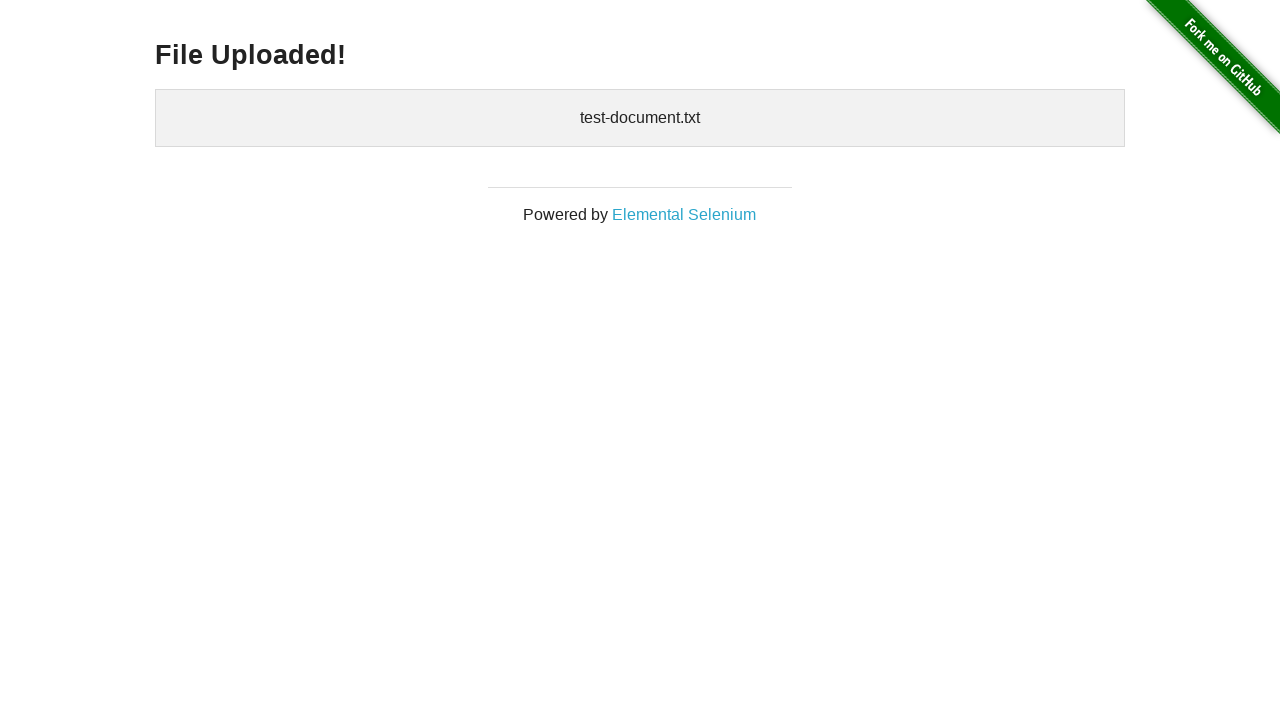

Uploaded files section appeared on the page
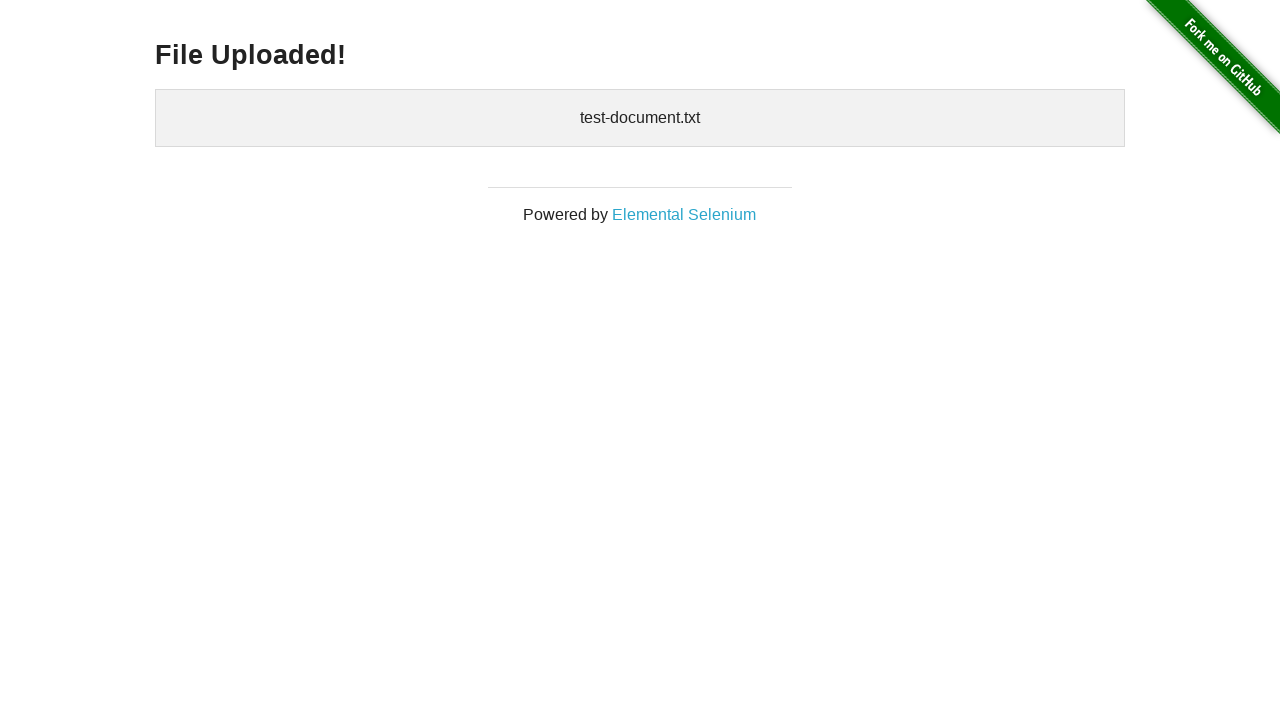

Retrieved uploaded filename text content
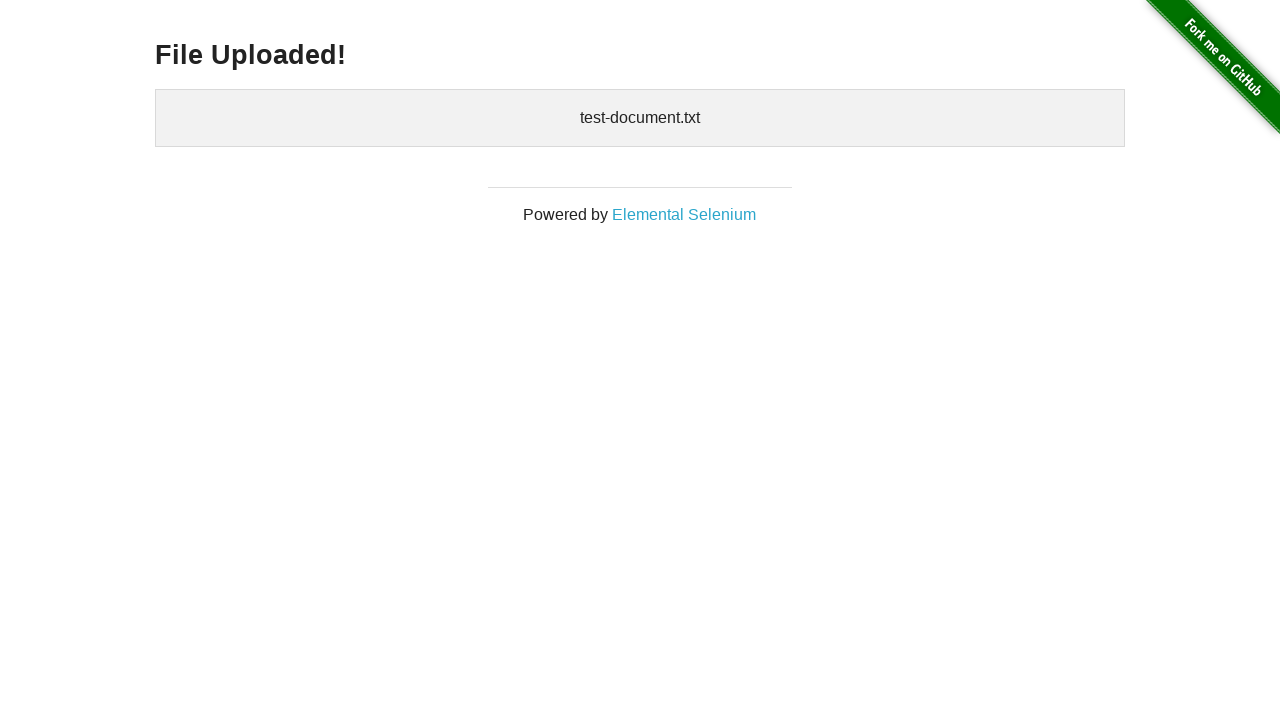

Verified uploaded filename matches expected value: test-document.txt
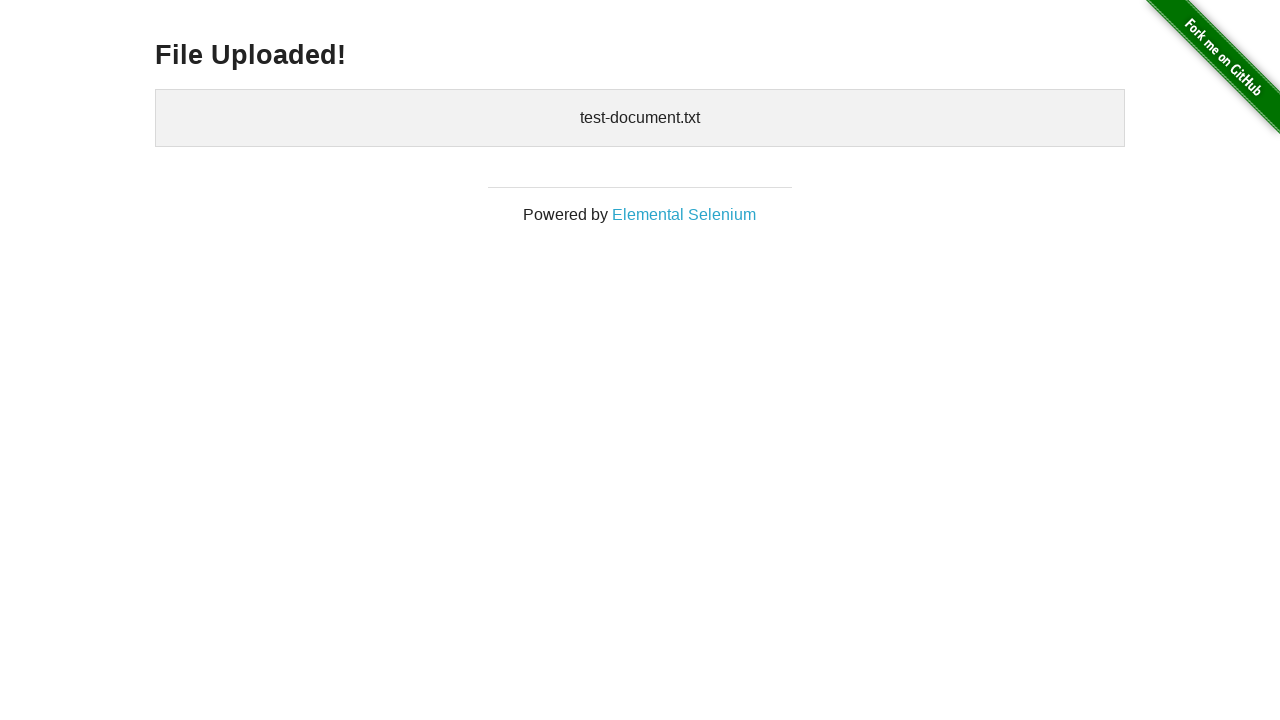

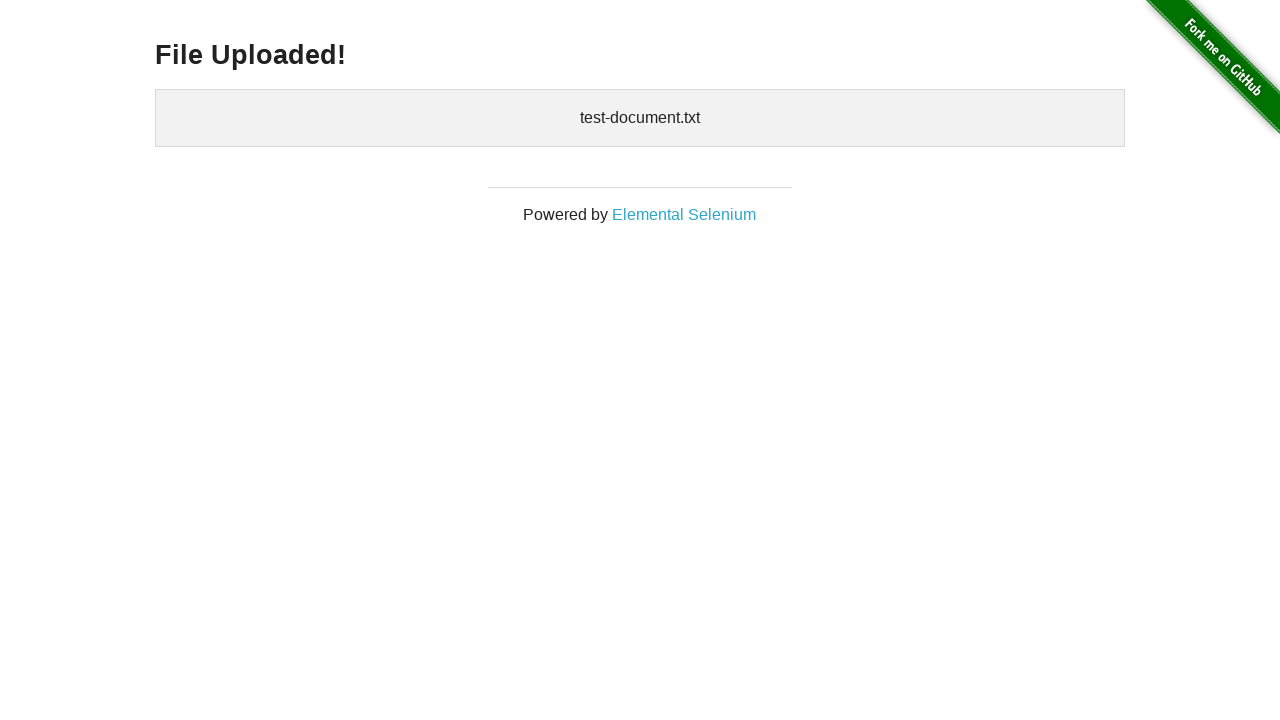